Tests radio button interaction by clicking the "Yes" option if not already selected and verifying the selection states

Starting URL: https://demoqa.com/radio-button

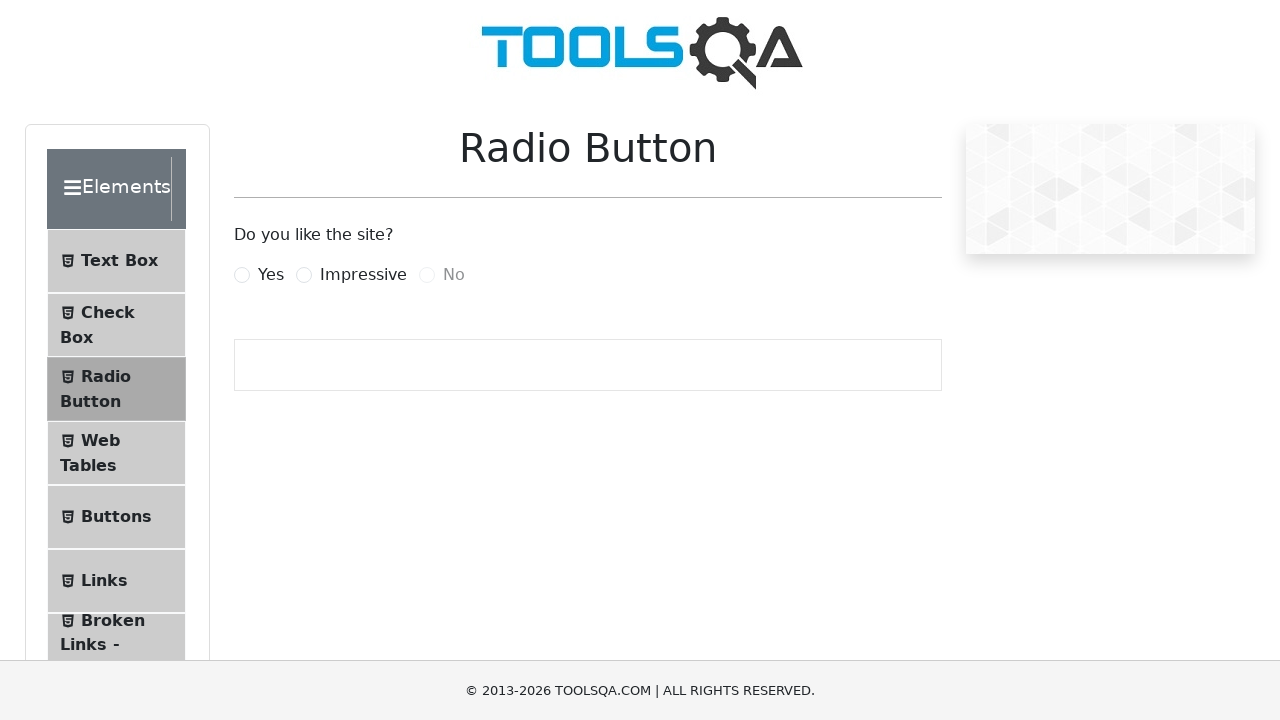

Checked if 'Yes' radio button is already selected
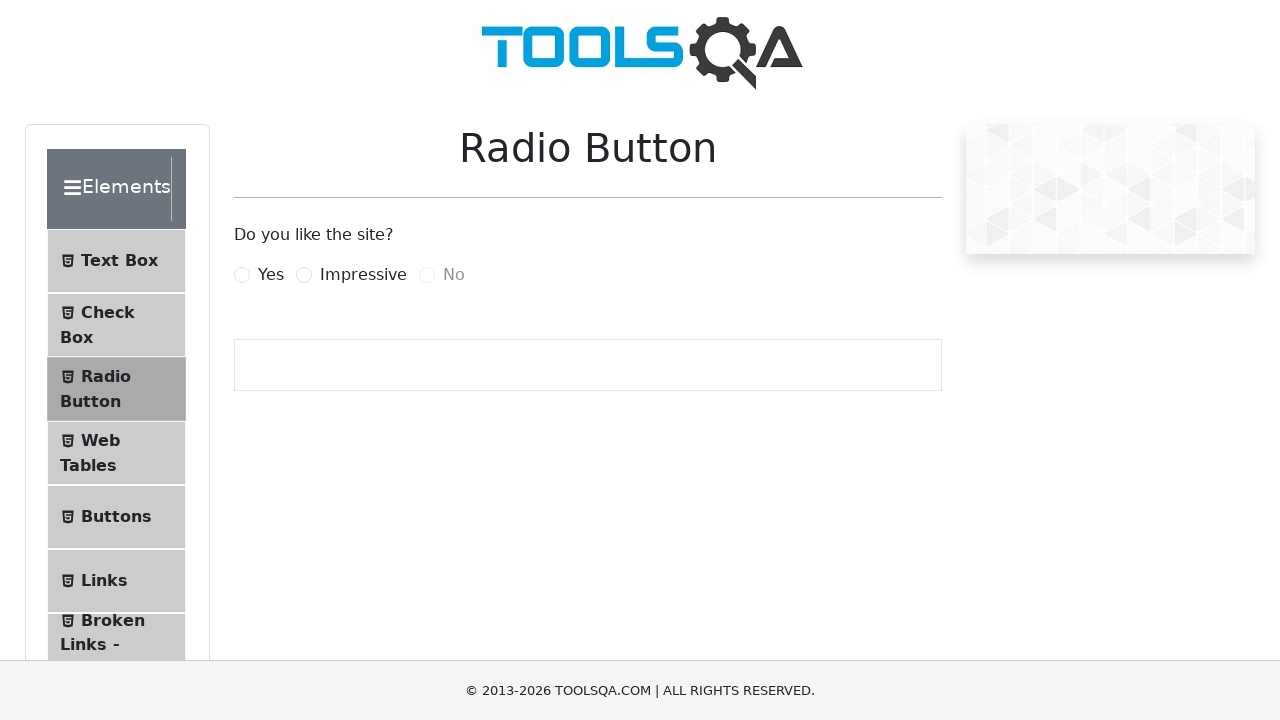

Clicked 'Yes' radio button label to select it at (271, 275) on xpath=//label[text()='Yes']
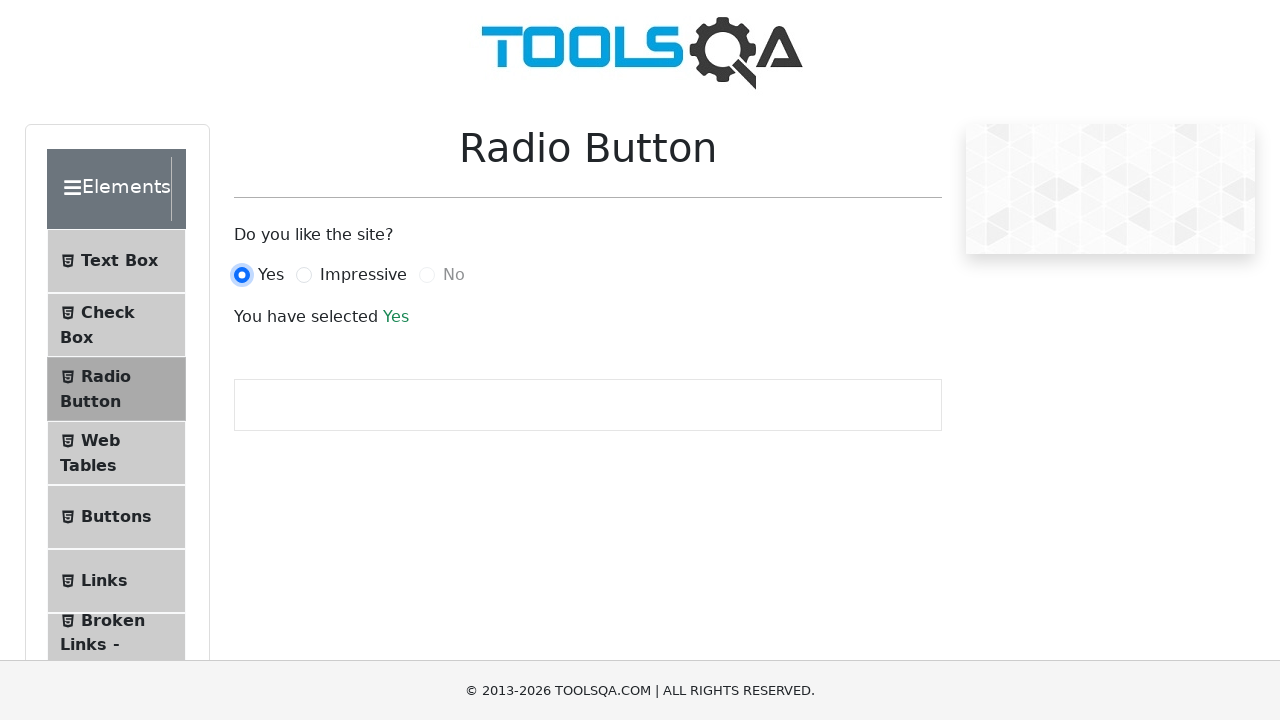

Verified that 'Yes' radio button is checked
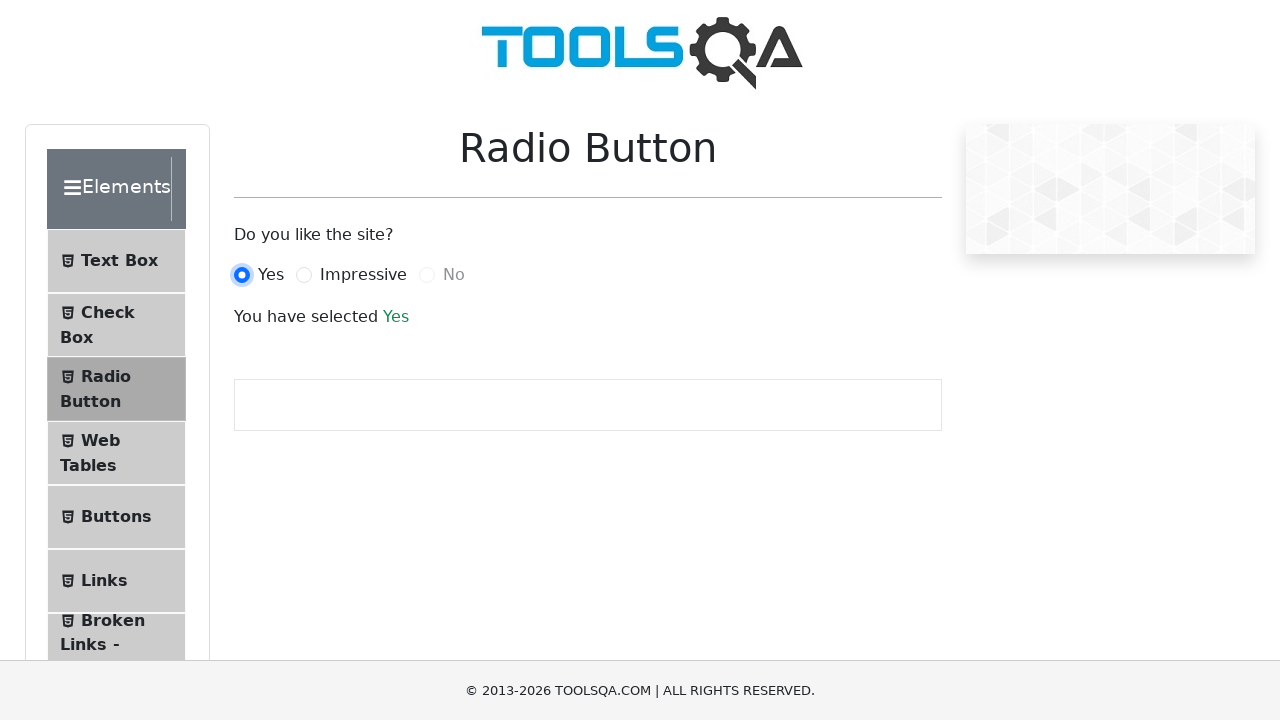

Verified that 'Impressive' radio button is not checked
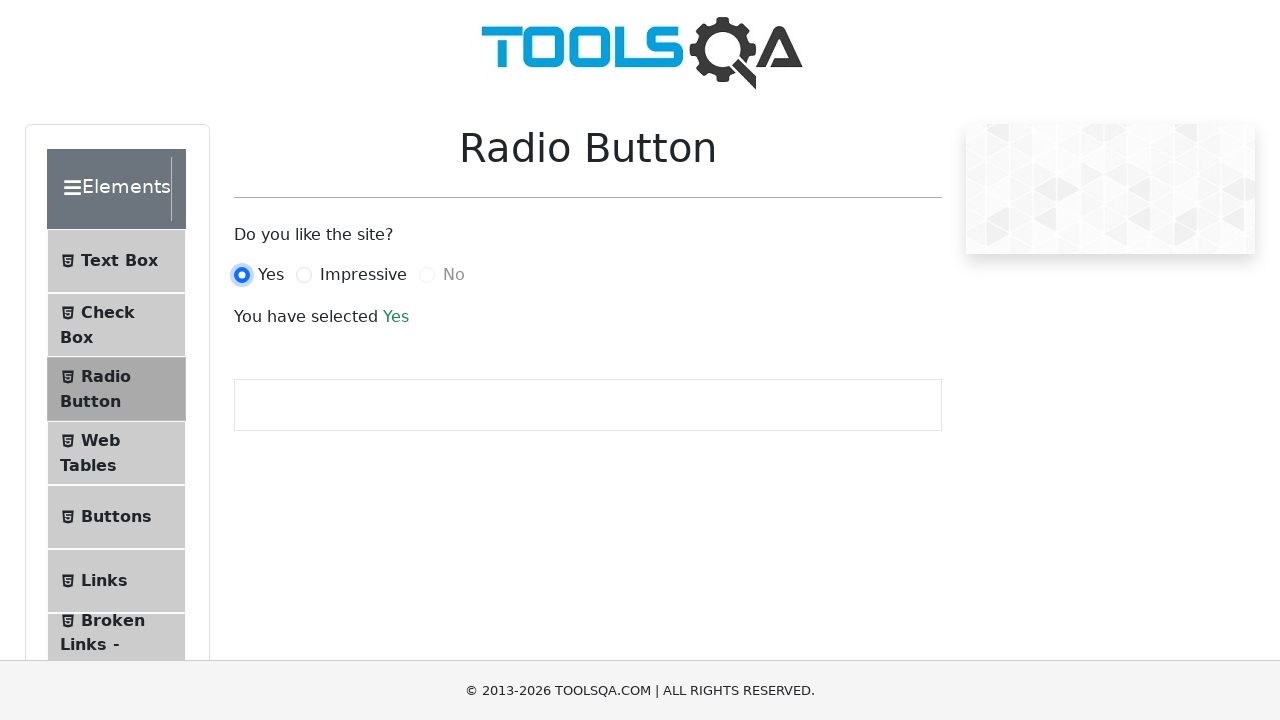

Verified that 'No' radio button is not checked
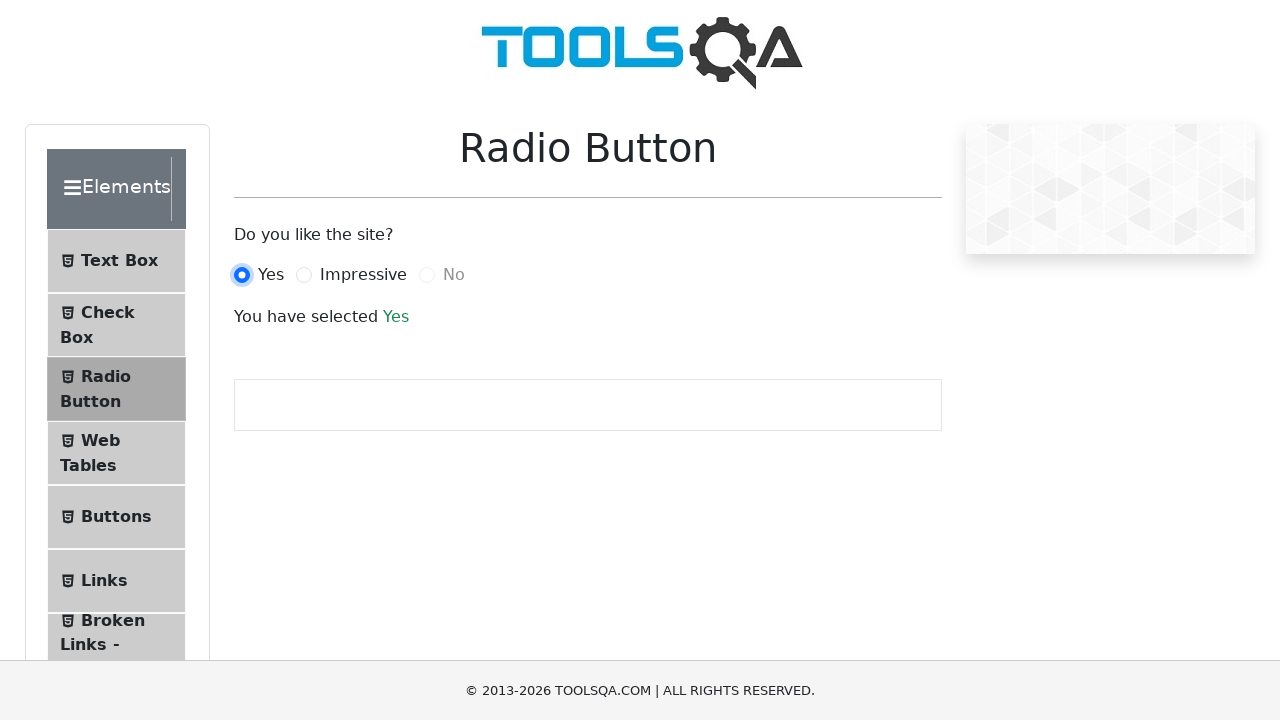

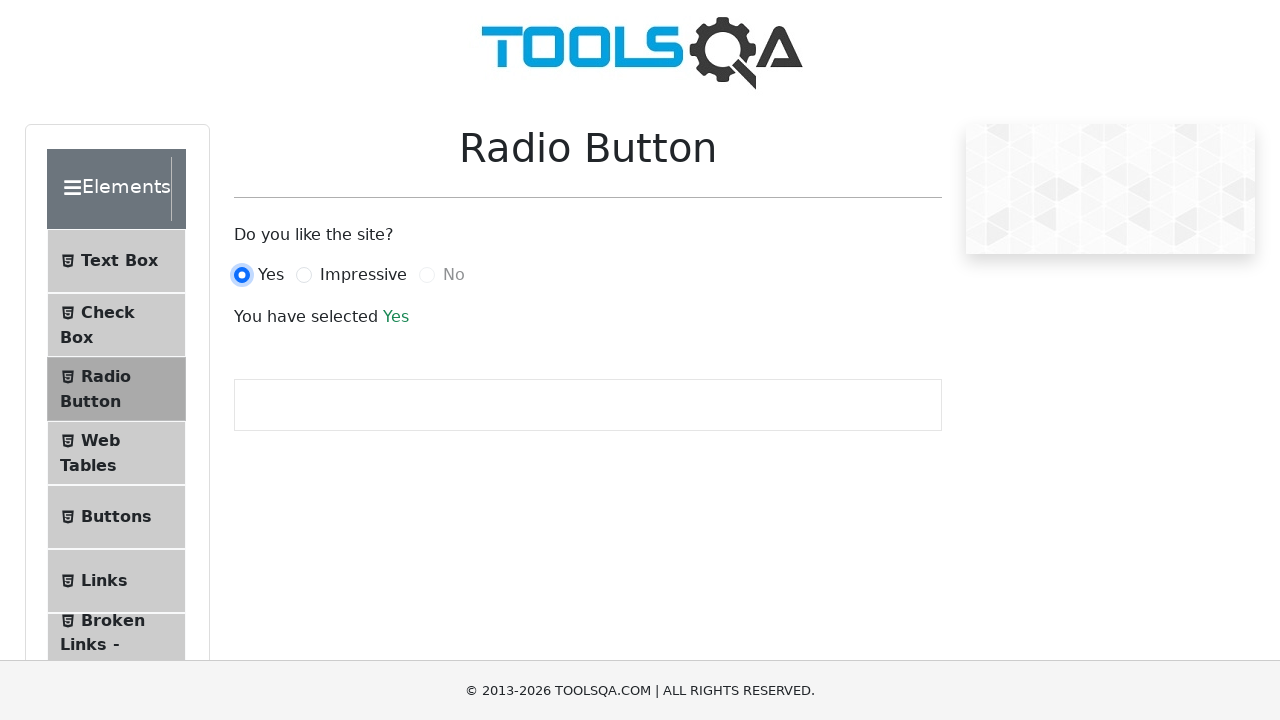